Tests addition of very small decimal numbers to verify precision handling.

Starting URL: https://testsheepnz.github.io/BasicCalculator

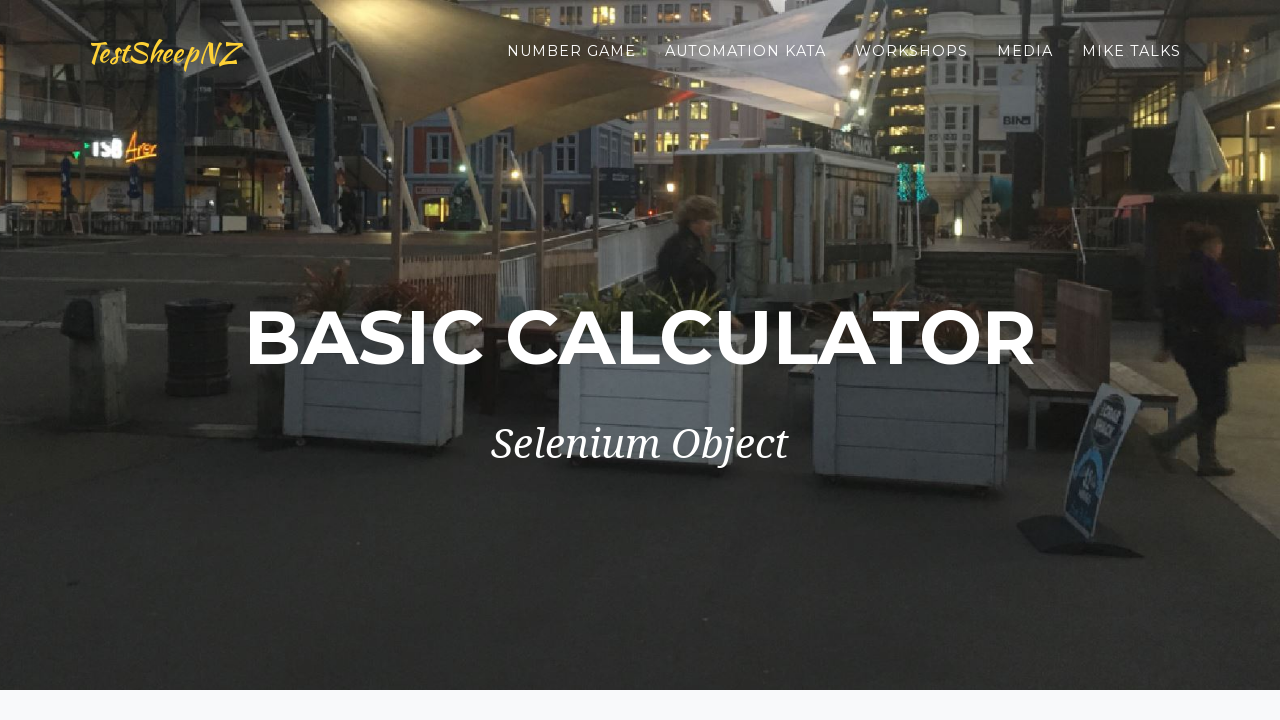

Selected build version 0 on #selectBuild
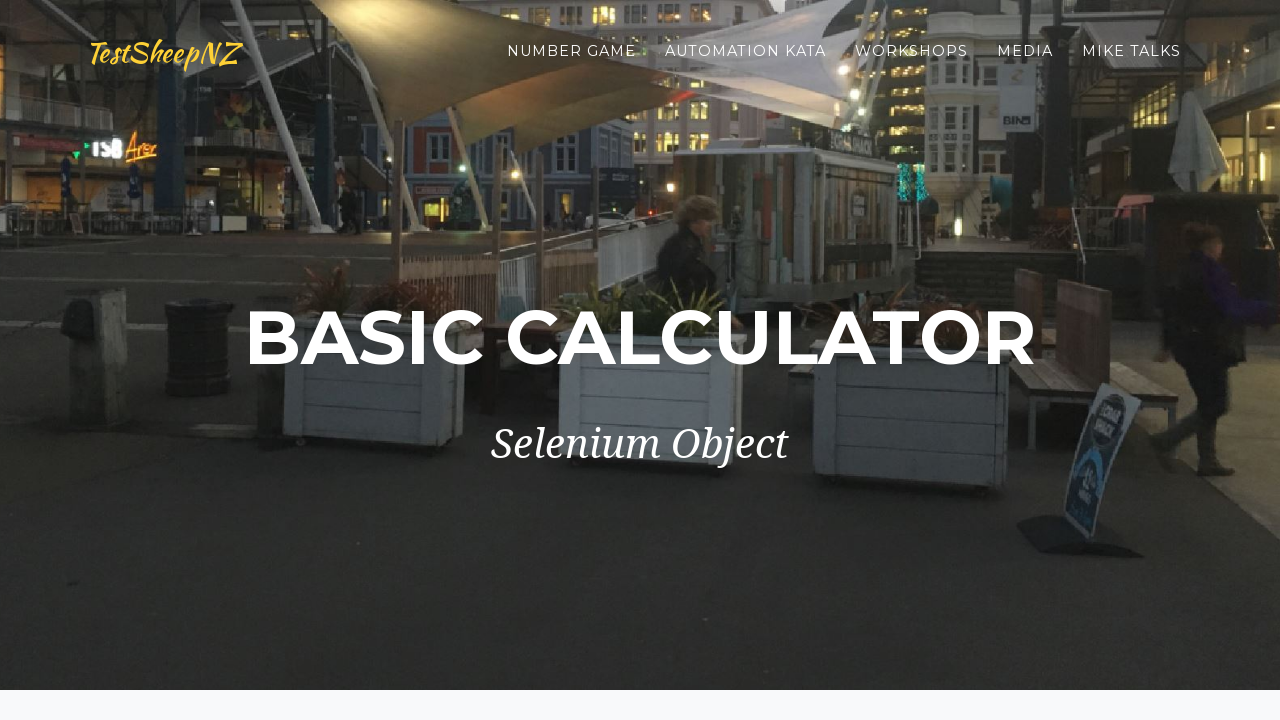

Filled first number field with 0.0003 on #number1Field
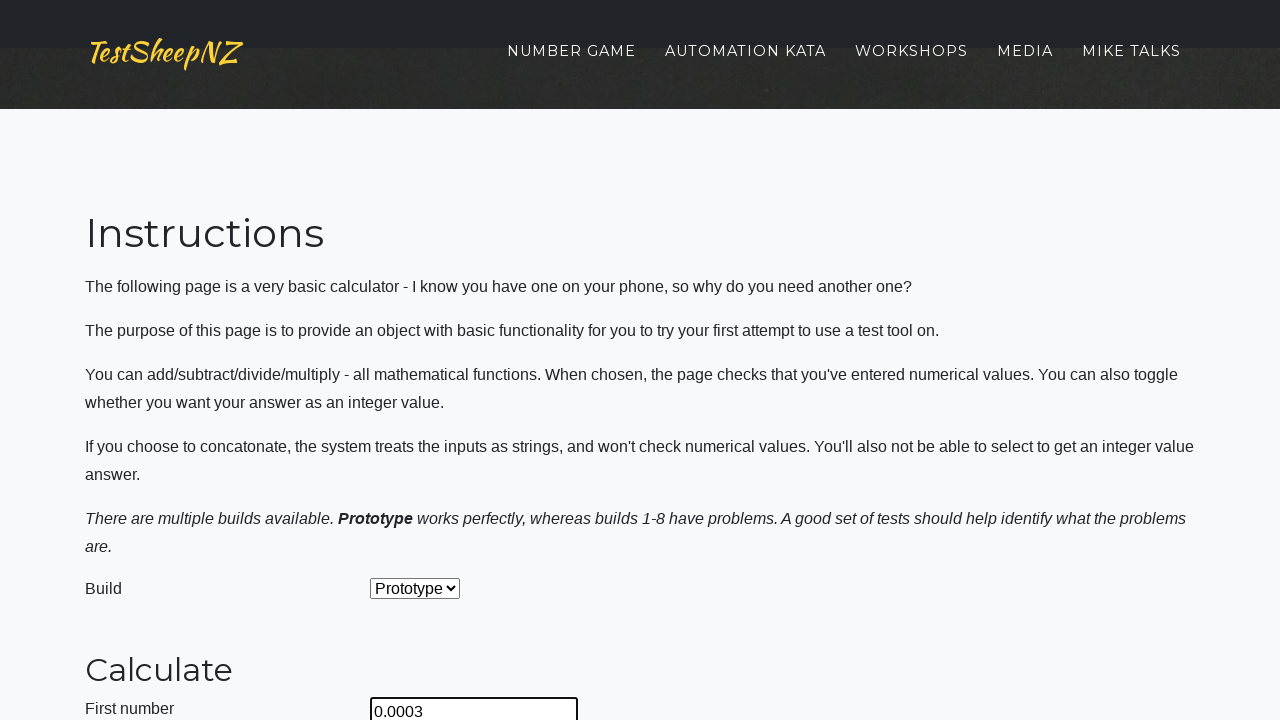

Filled second number field with 0.0005 on #number2Field
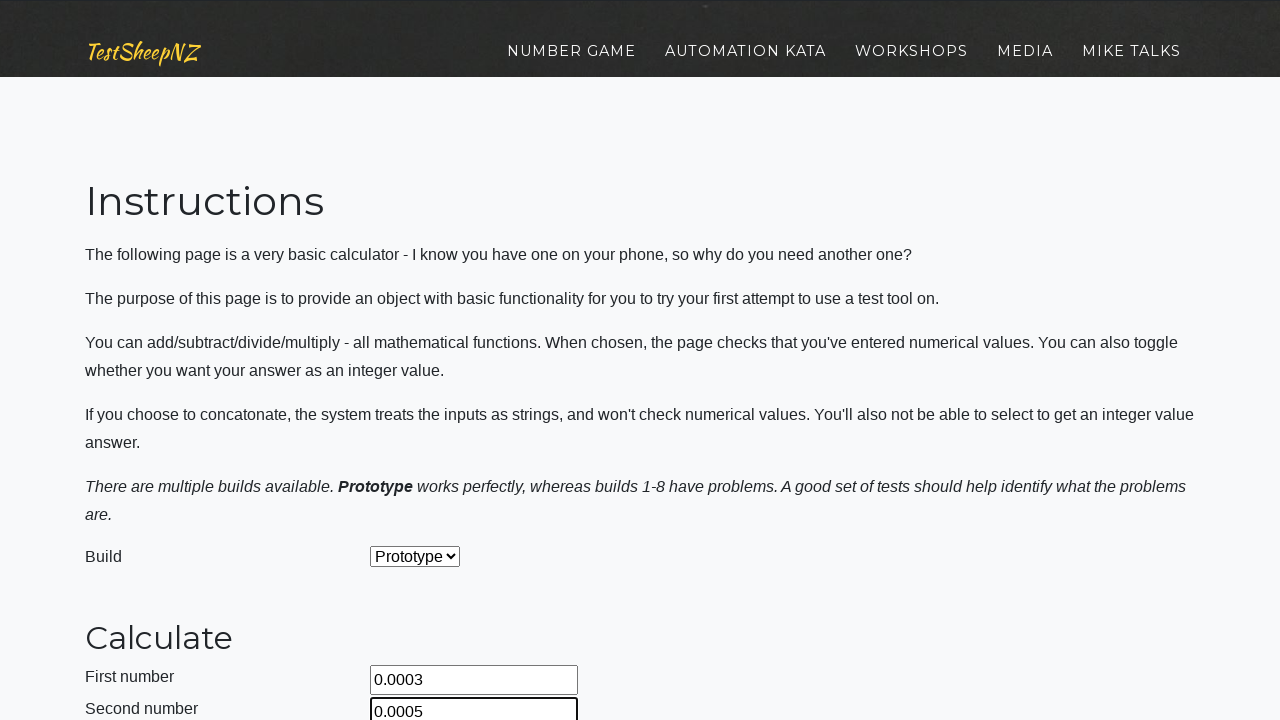

Selected Add operation from dropdown on #selectOperationDropdown
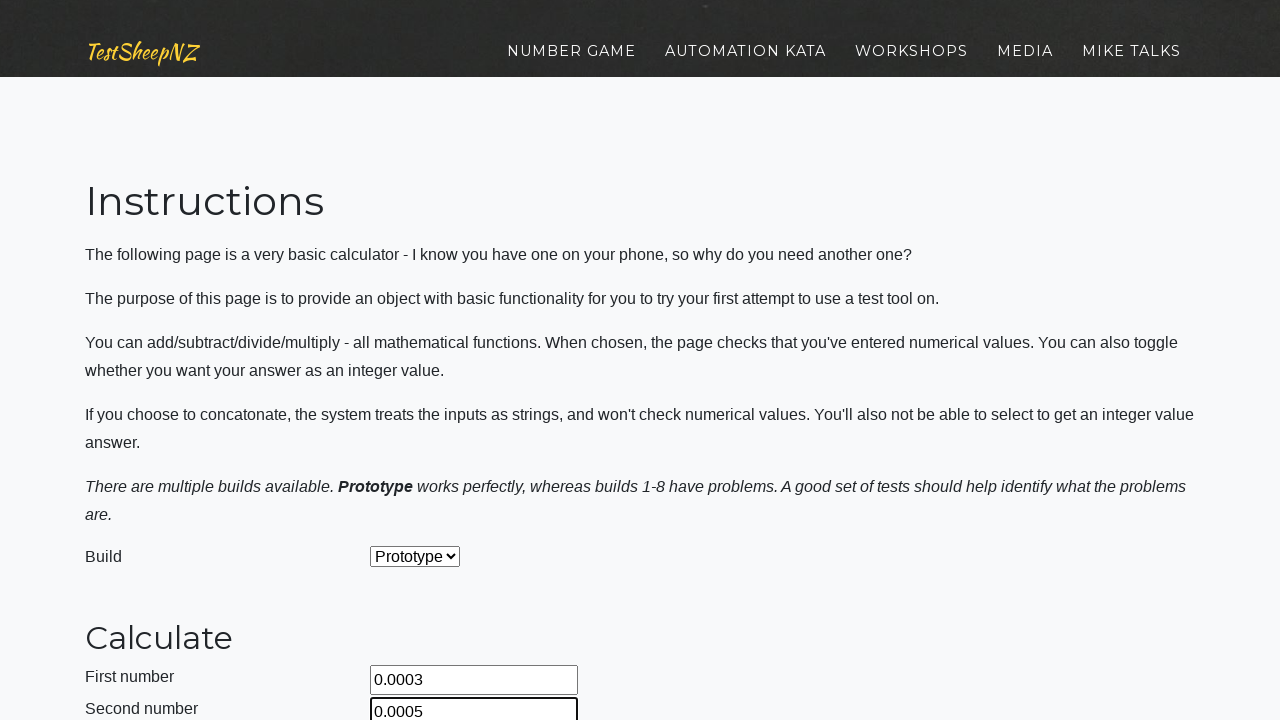

Clicked calculate button to compute sum of 0.0003 and 0.0005 at (422, 361) on #calculateButton
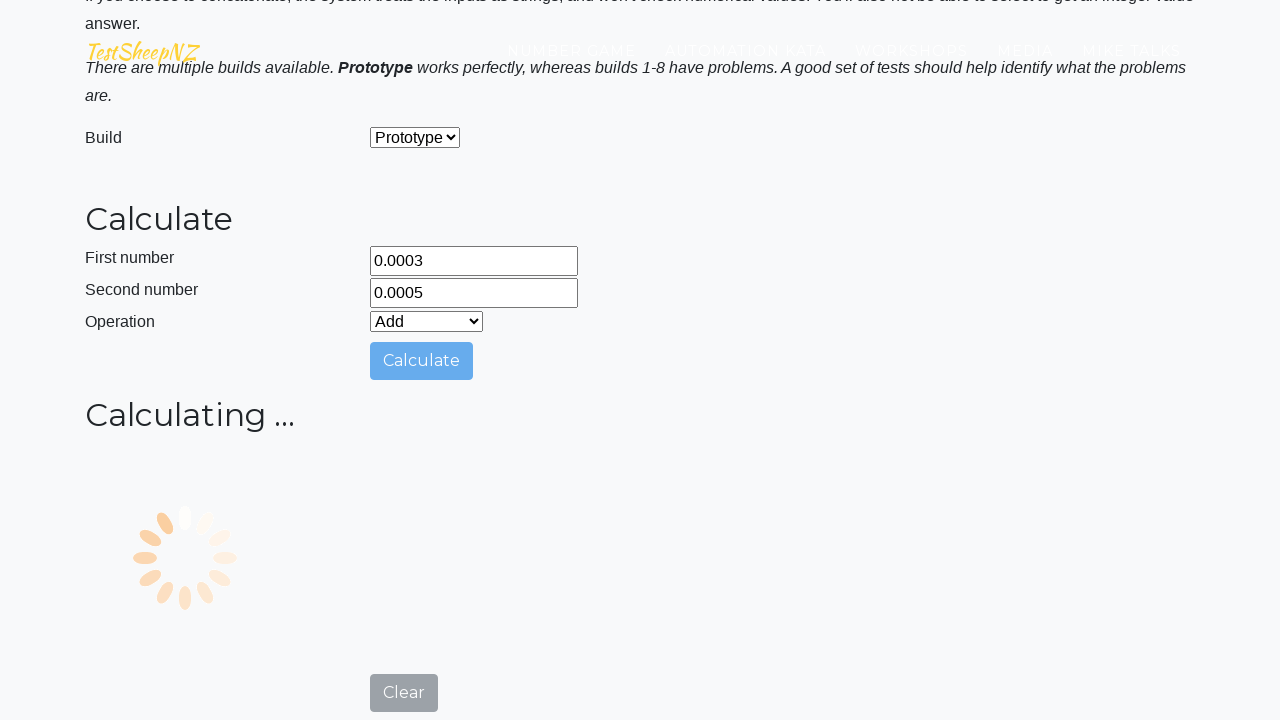

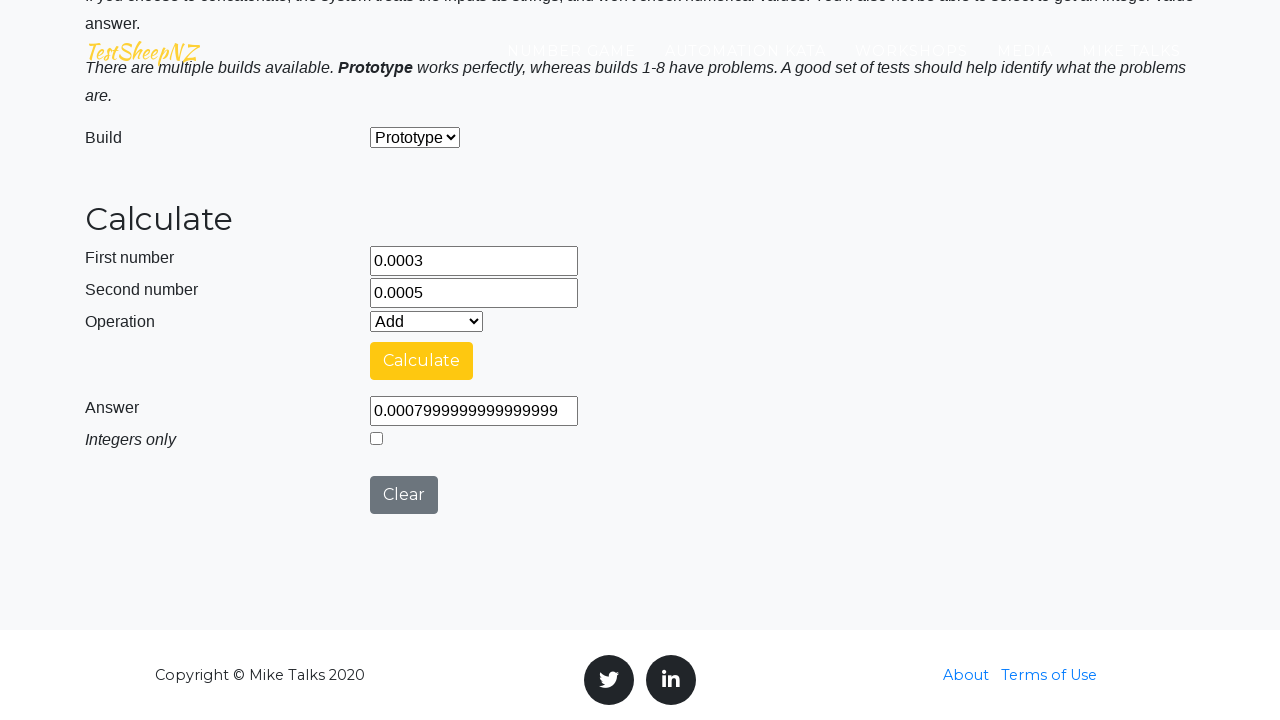